Tests dropdown selection functionality by selecting different options using various methods

Starting URL: https://www.hyrtutorials.com/p/html-dropdown-elements-practice.html

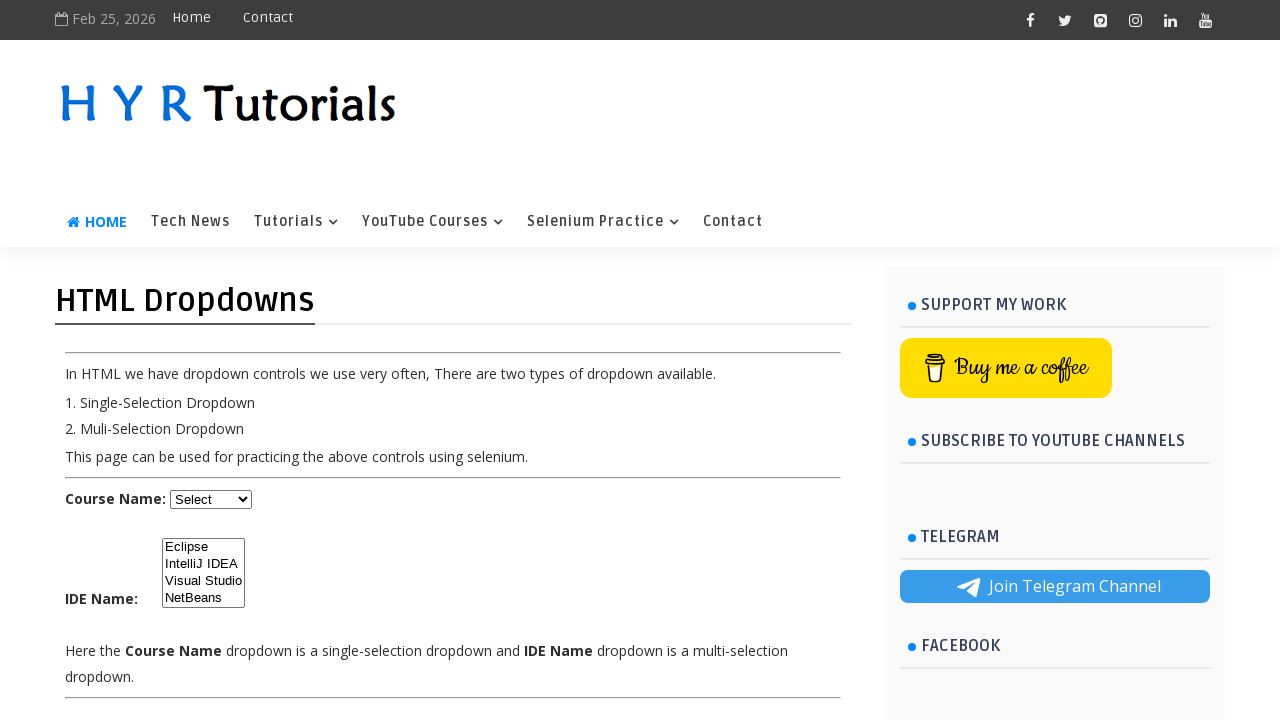

Selected Java option by index (second option) from dropdown on #course
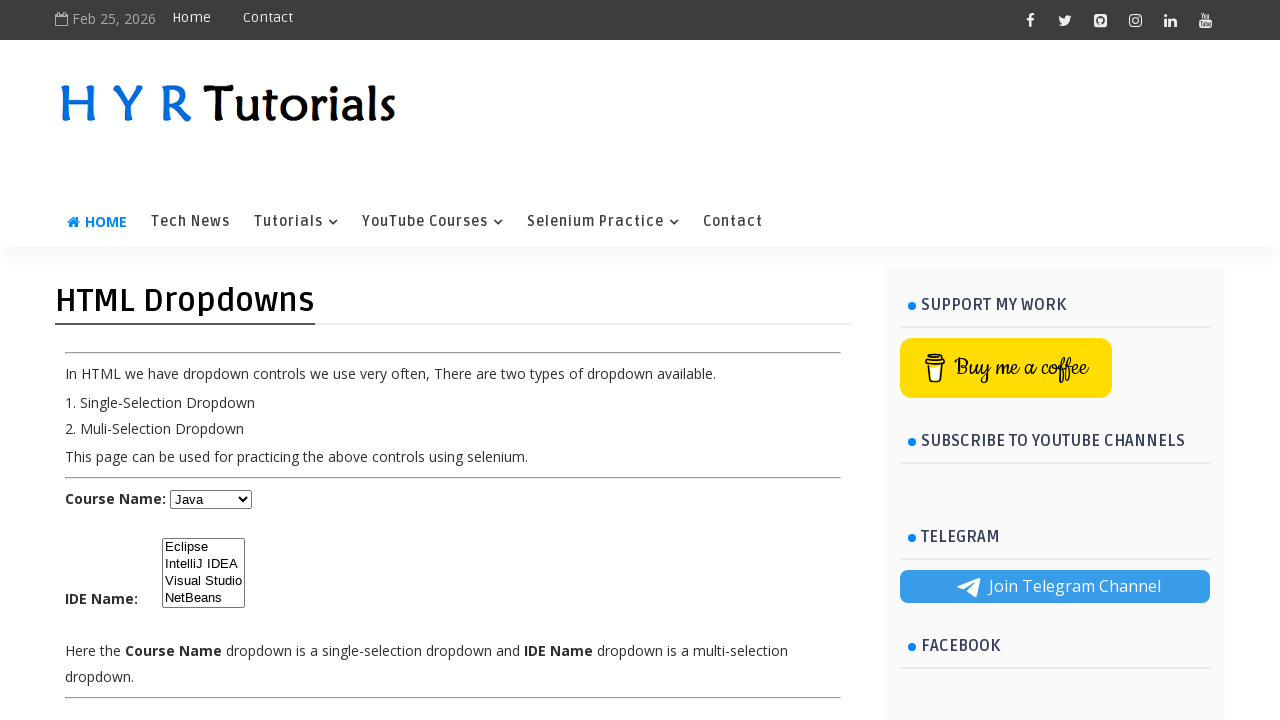

Selected Dot Net option by value from dropdown on #course
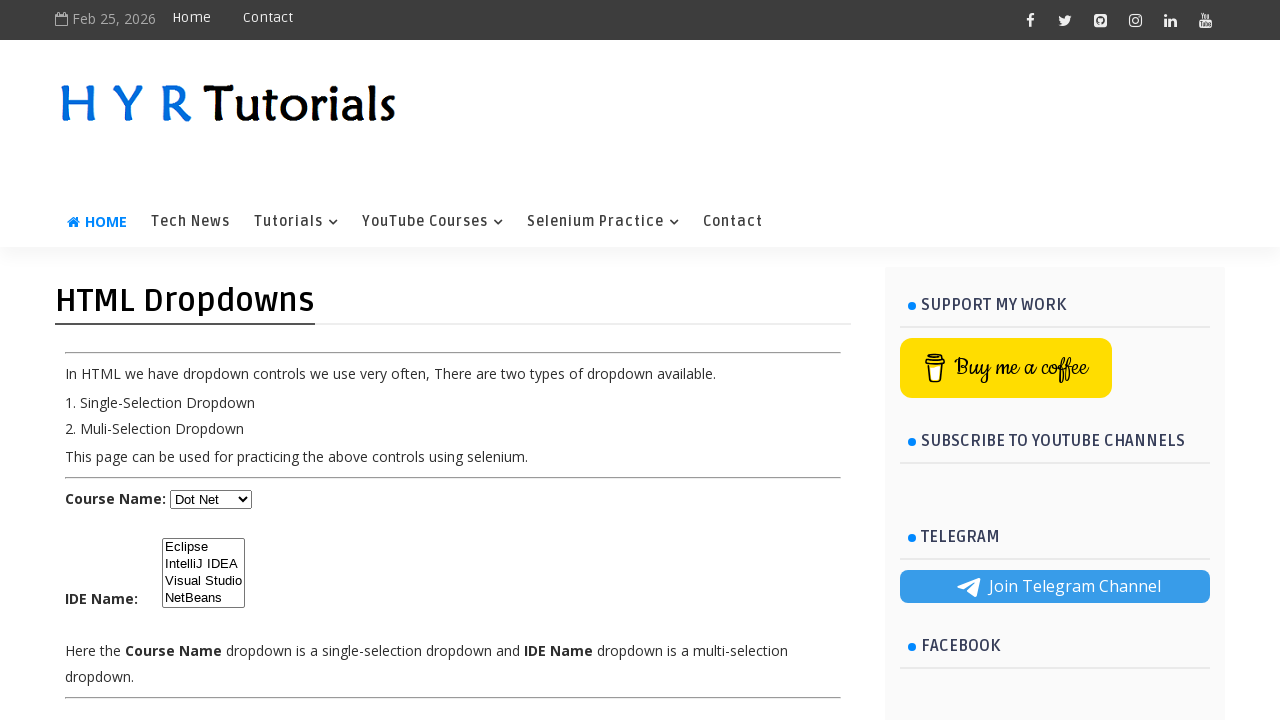

Selected Javascript option by visible text from dropdown on #course
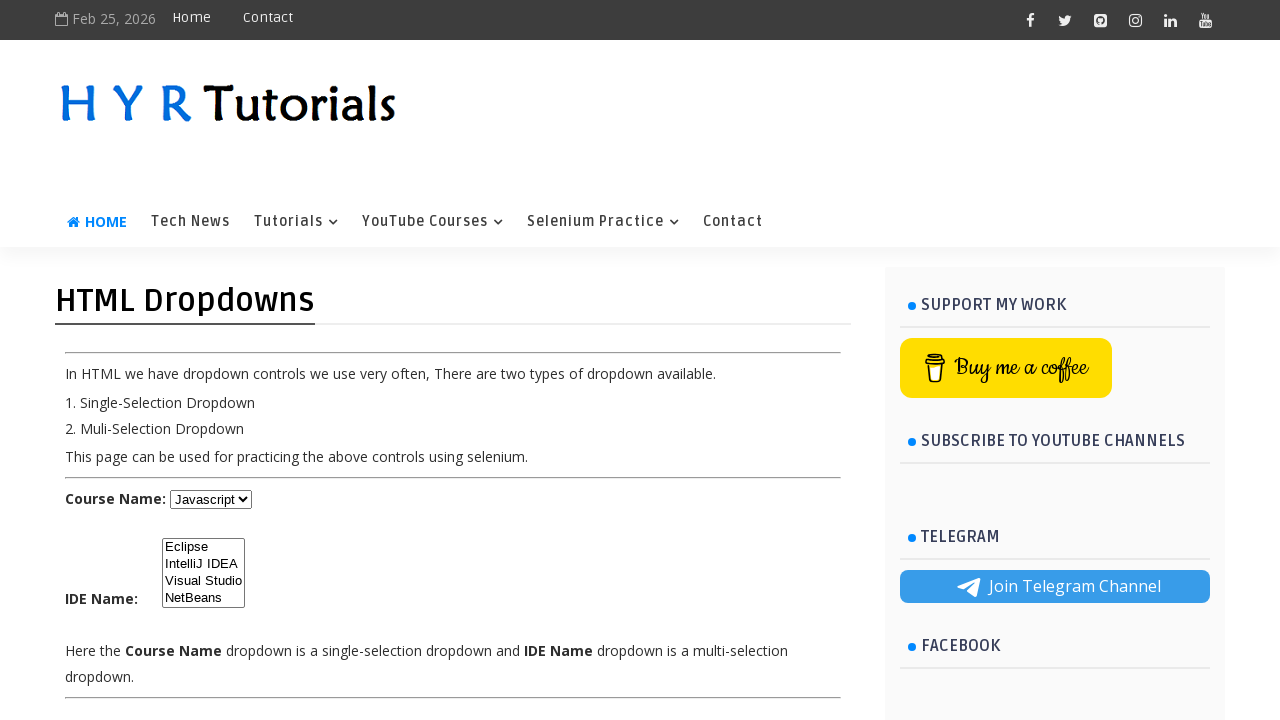

Retrieved selected option text: 'Javascript'
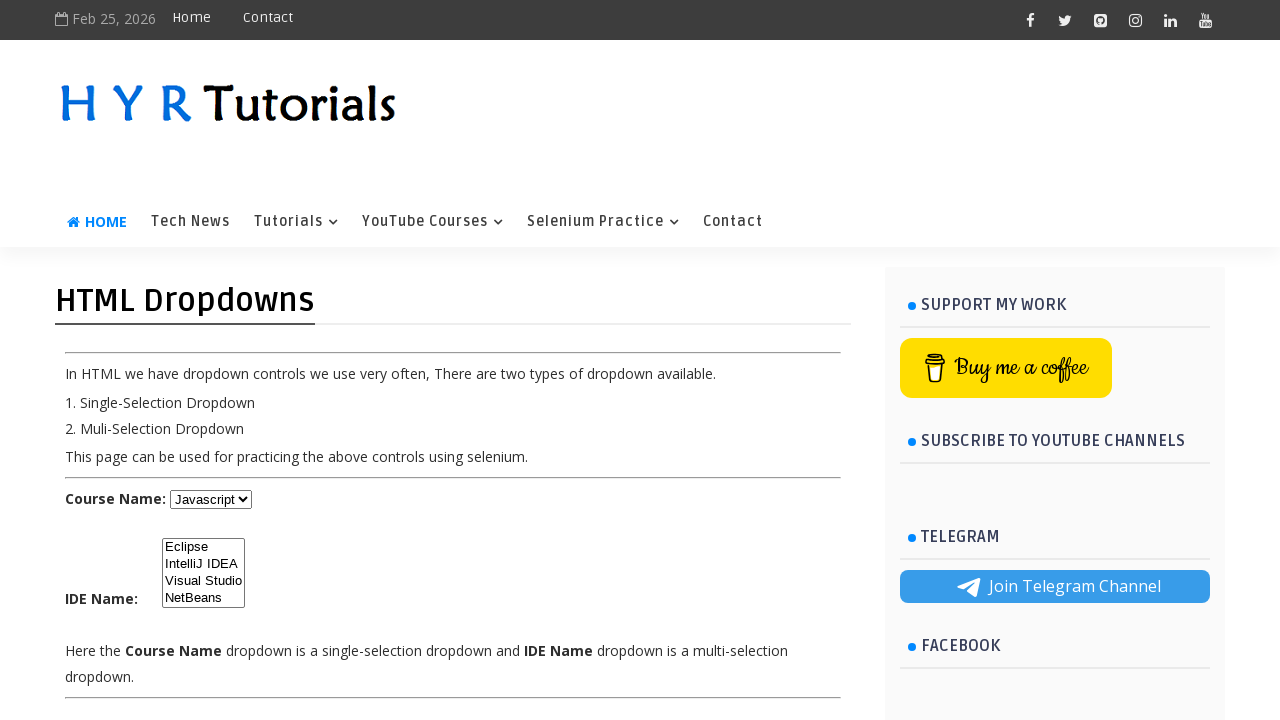

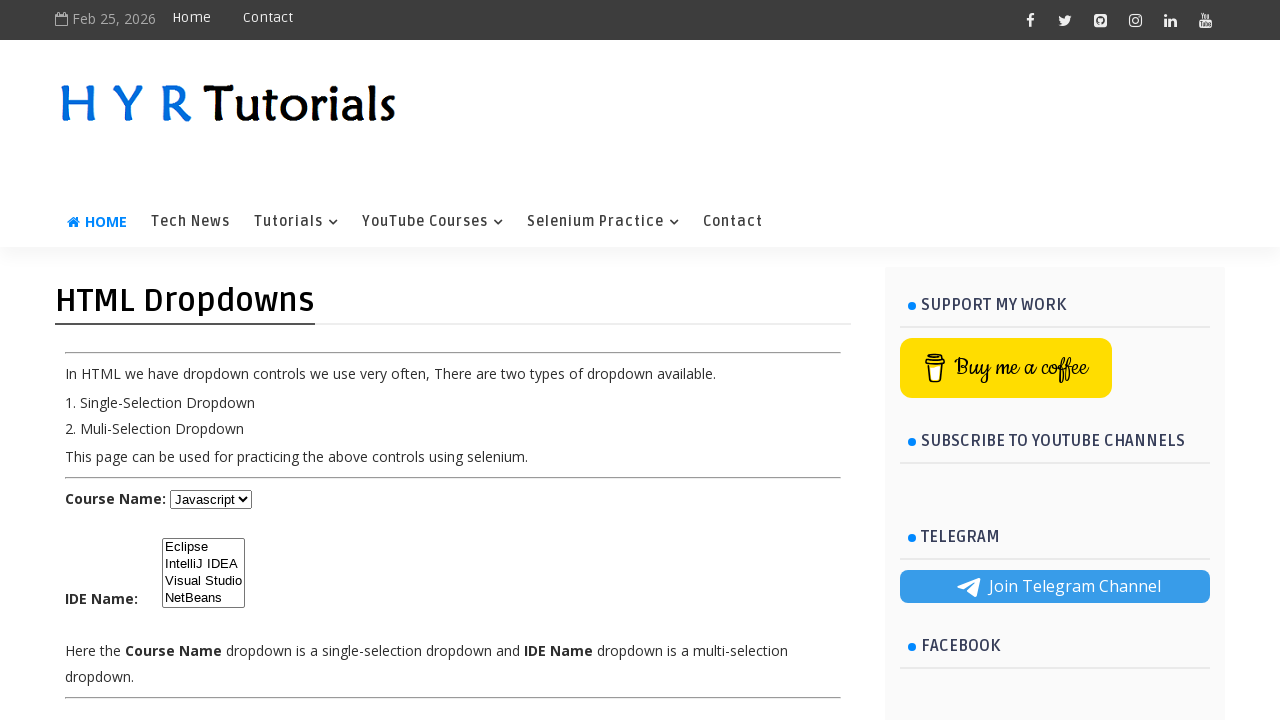